Tests a signup form by filling in first name, last name, and email fields, then submitting the form

Starting URL: http://secure-retreat-92358.herokuapp.com/

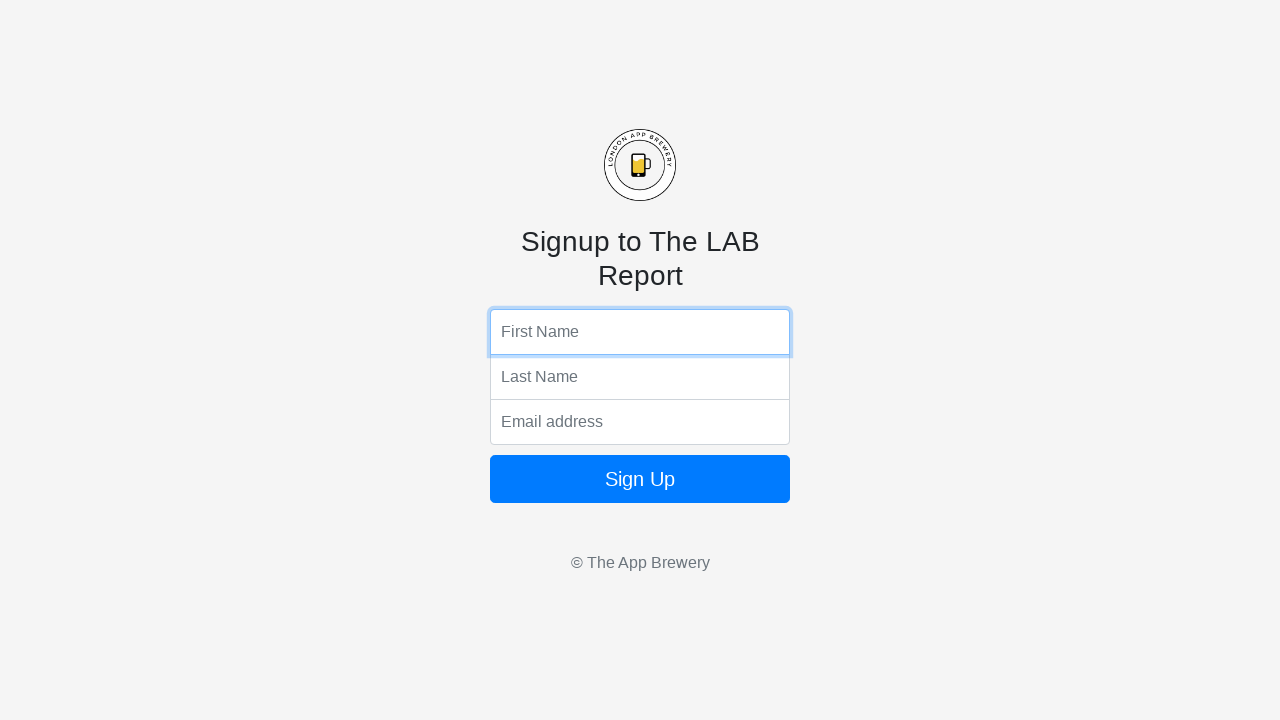

Filled first name field with 'ken' on input[name='fName']
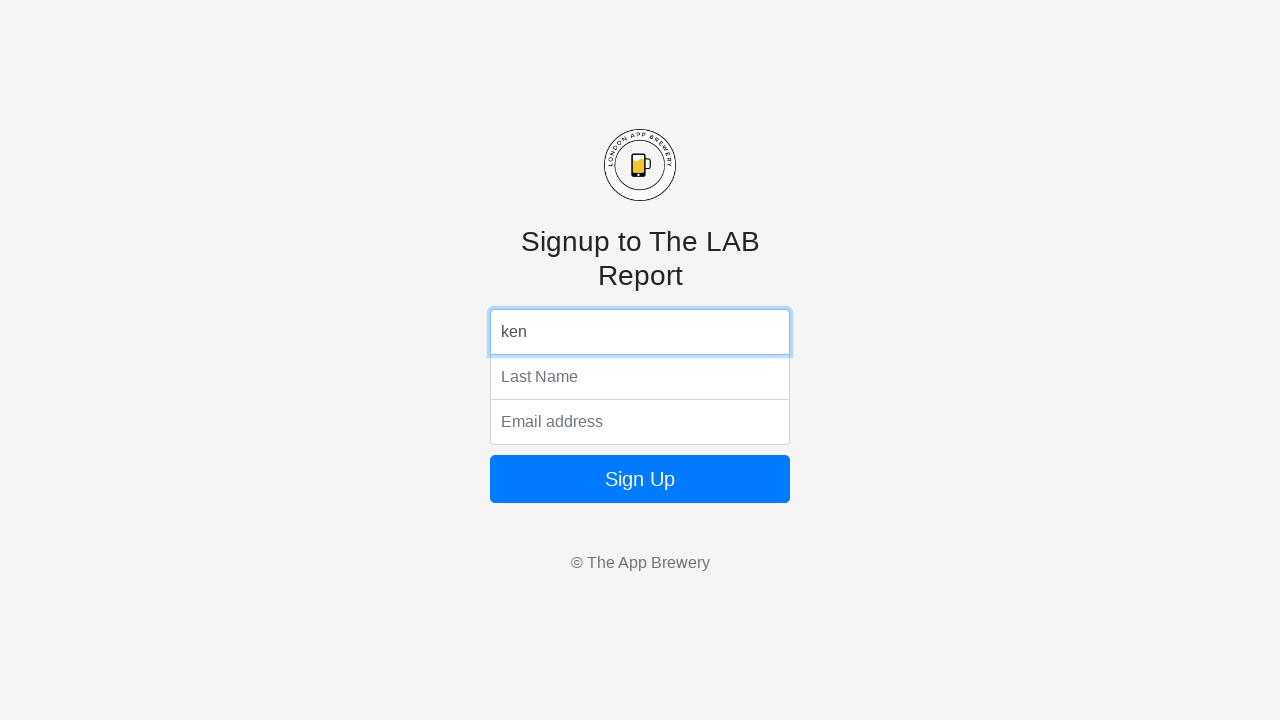

Filled last name field with 'kaneki' on input[name='lName']
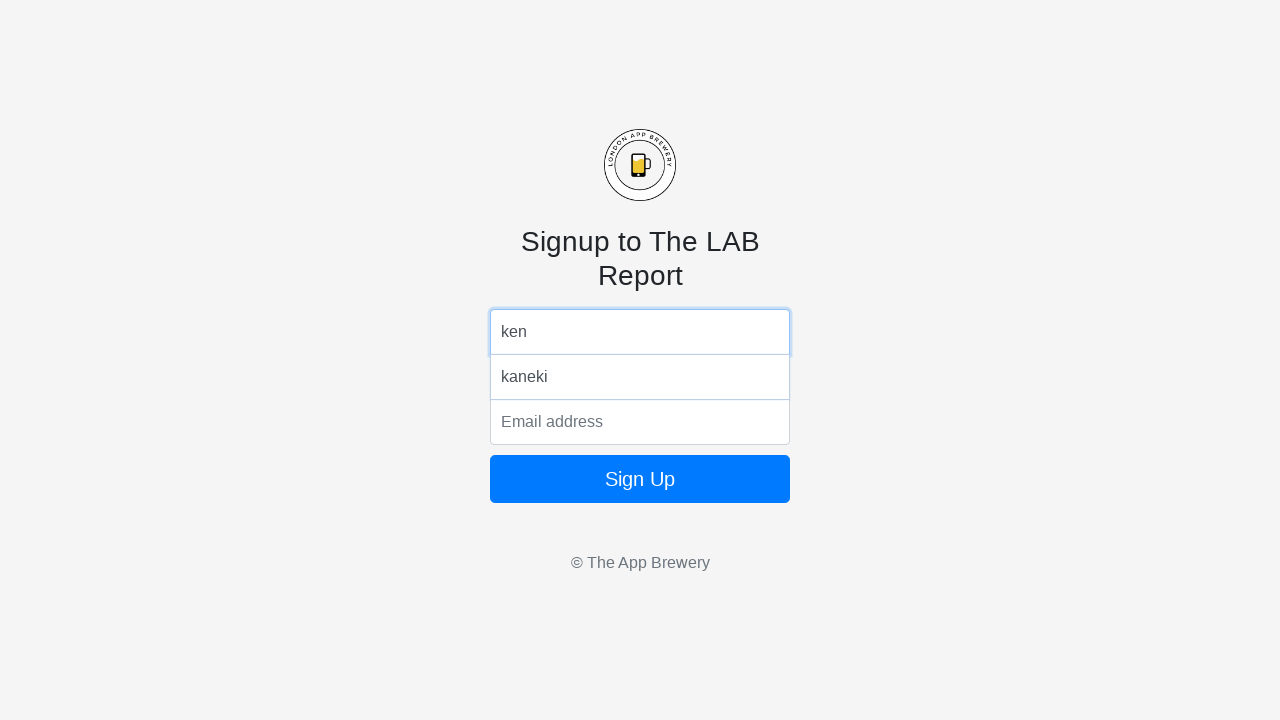

Filled email field with 'qwertyfyit@yoho.com' on input[name='email']
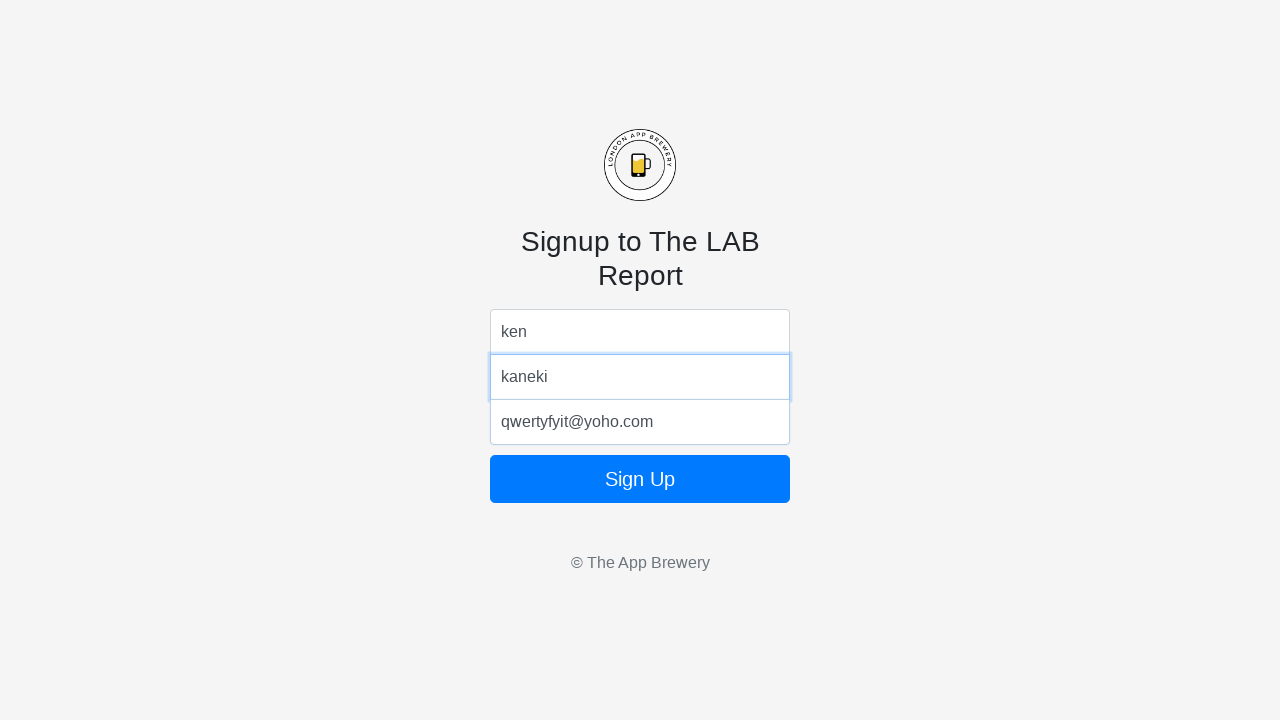

Clicked signup button to submit form at (640, 479) on .btn
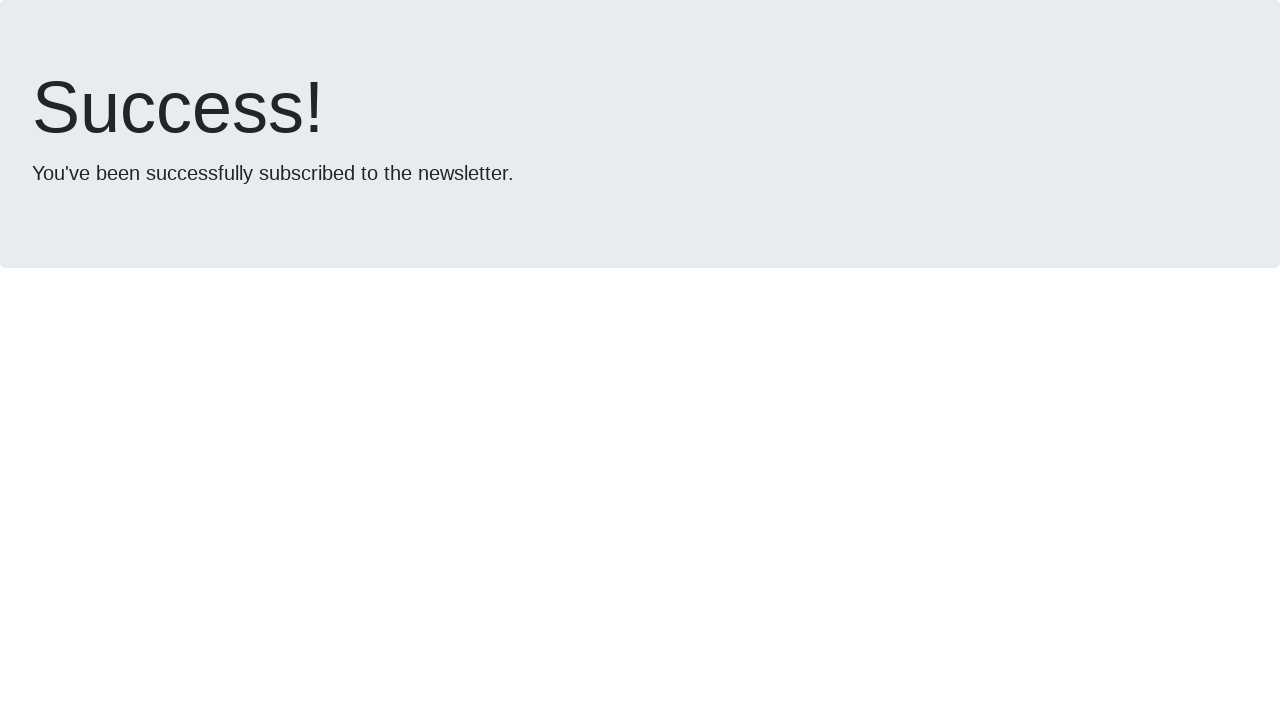

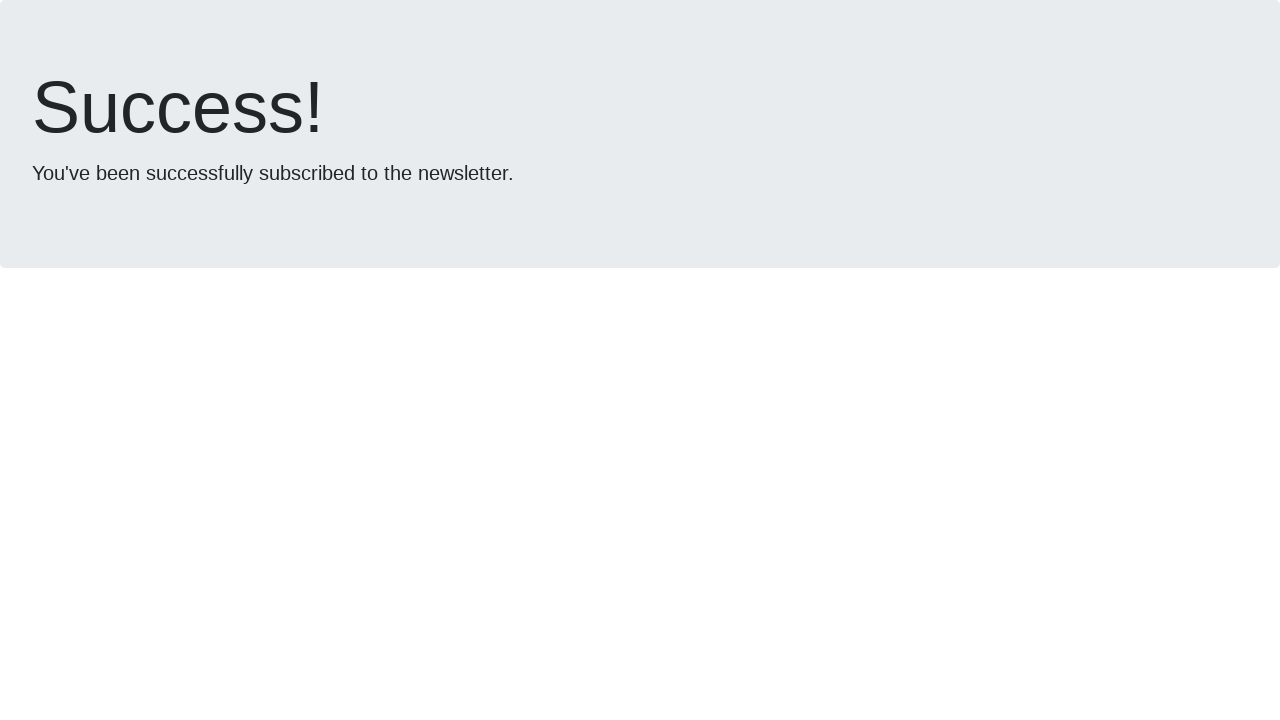